Clicks the archive link to archive completed todo items and verifies the remaining unchecked items

Starting URL: https://crossbrowsertesting.github.io/todo-app.html

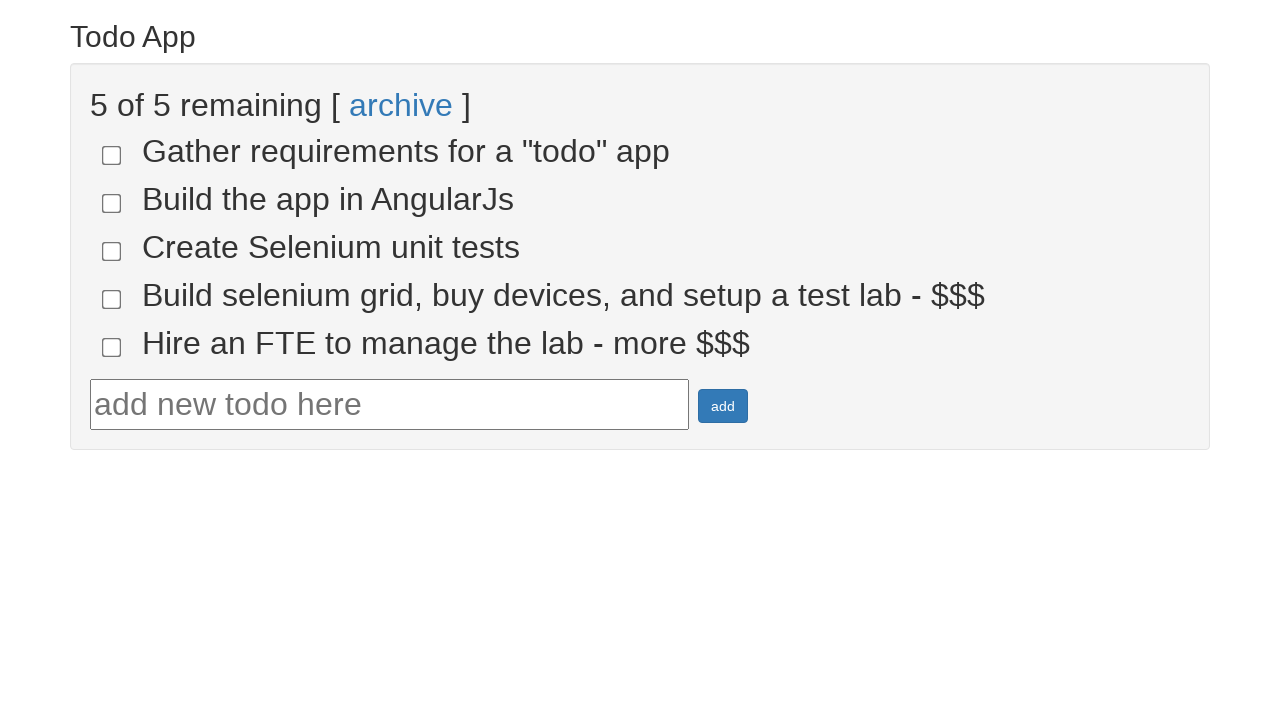

Checked todo item 4 at (112, 299) on input[name='todo-4']
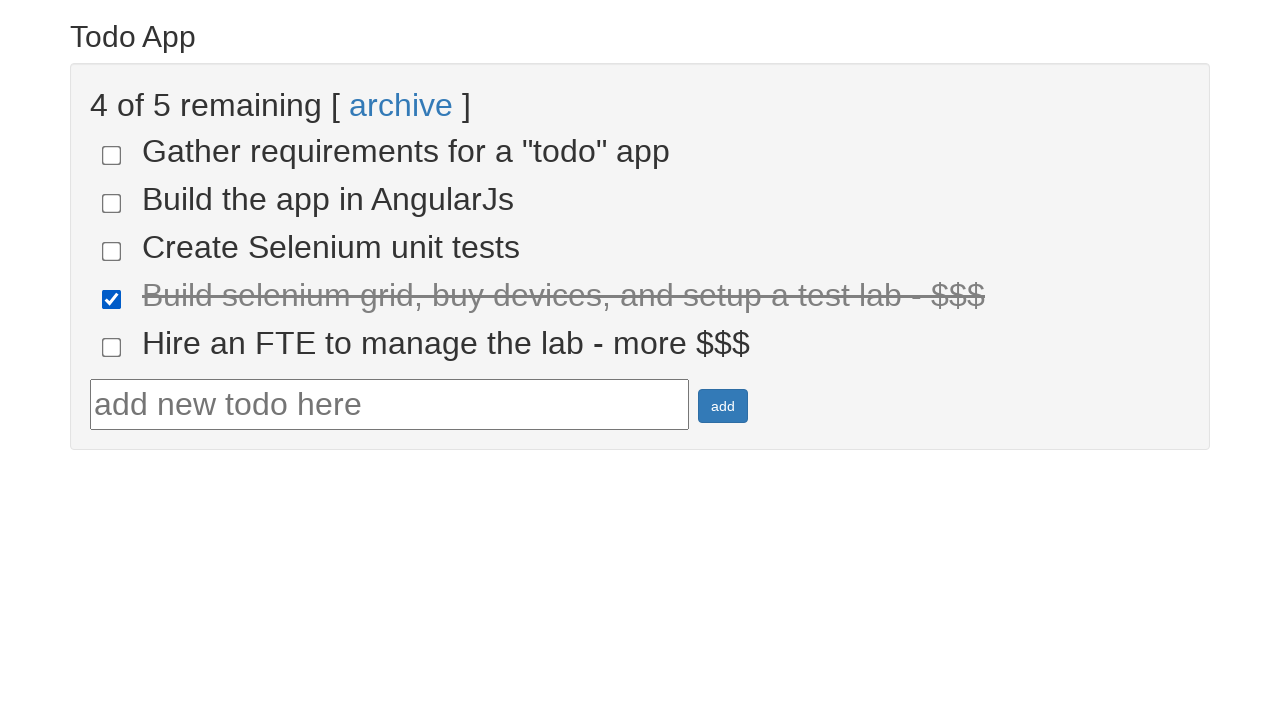

Checked todo item 5 at (112, 347) on input[name='todo-5']
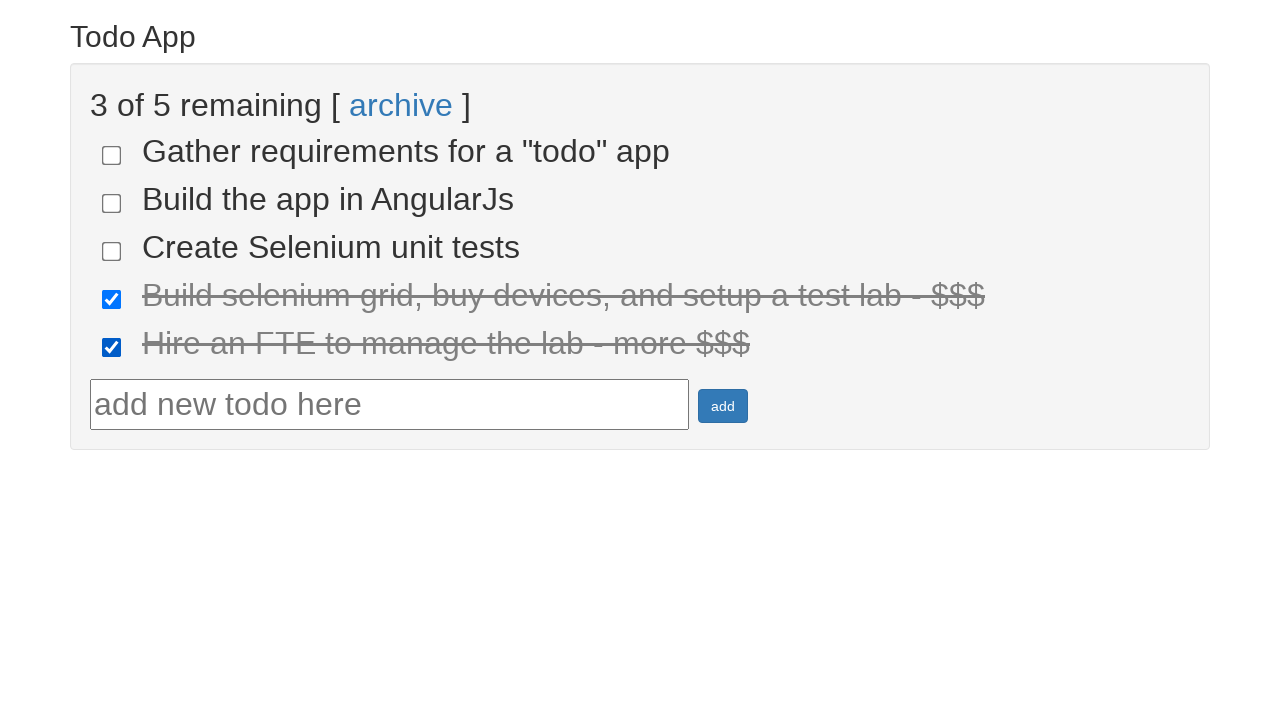

Clicked archive link to archive completed todo items at (401, 105) on a:text('archive')
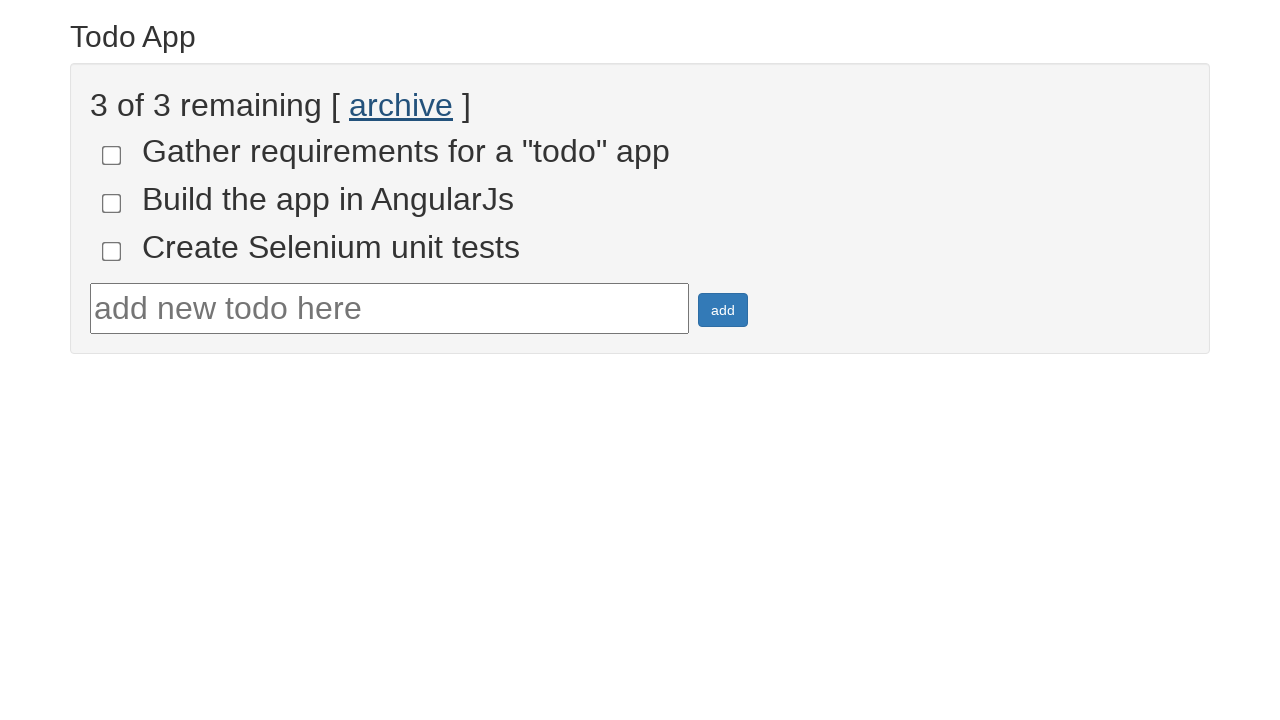

Verified remaining unchecked items are displayed after archiving
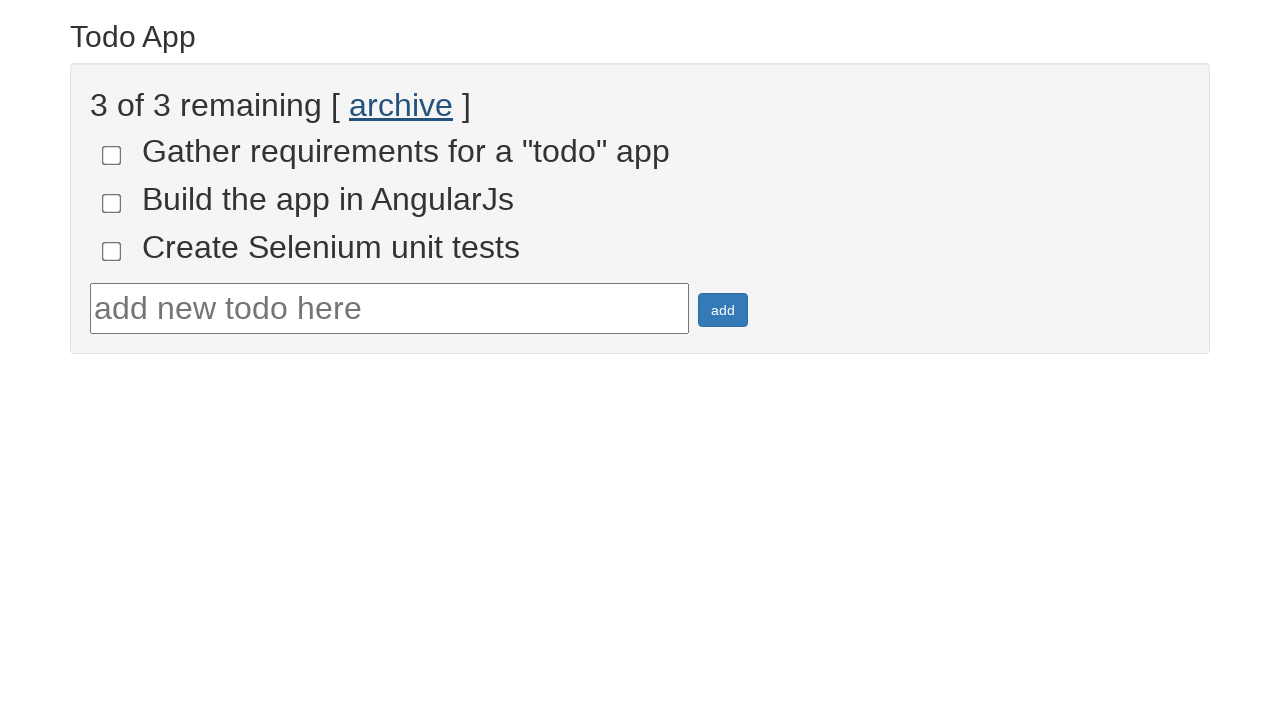

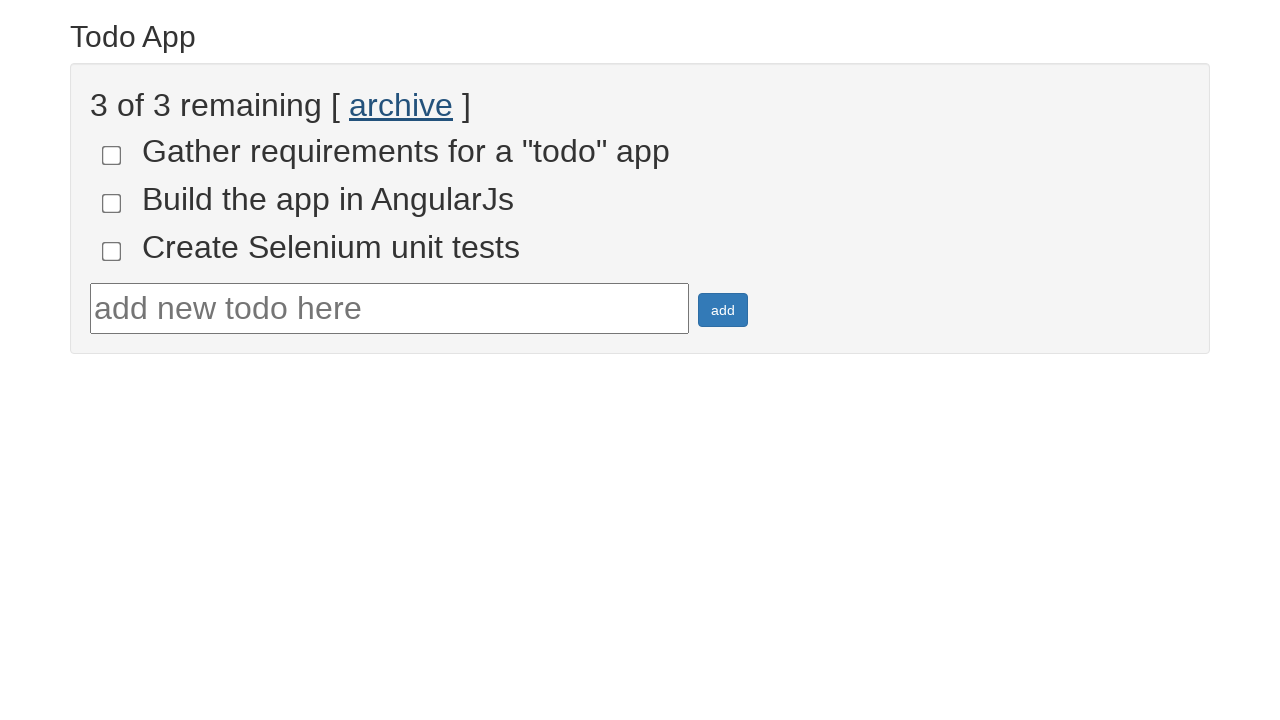